Tests drag and drop functionality by dragging element A and dropping it onto element B

Starting URL: https://the-internet.herokuapp.com/drag_and_drop

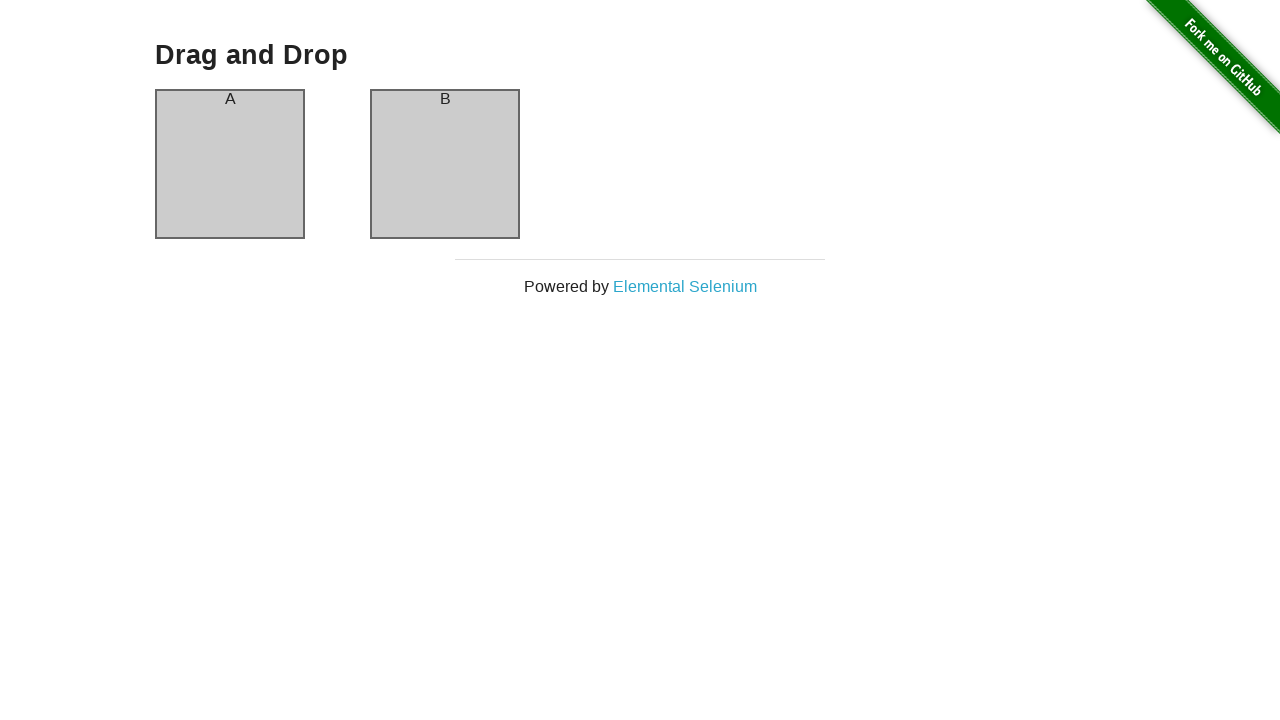

Located source element (column-a) for drag and drop
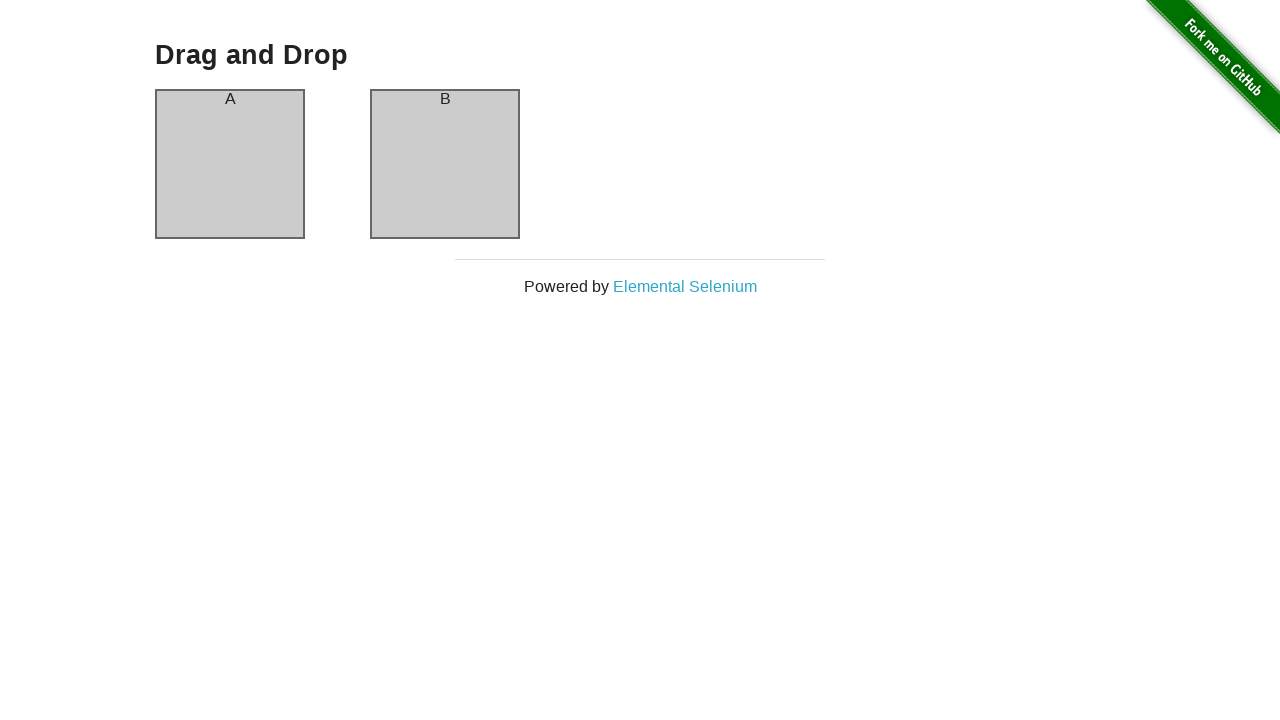

Located destination element (column-b) for drag and drop
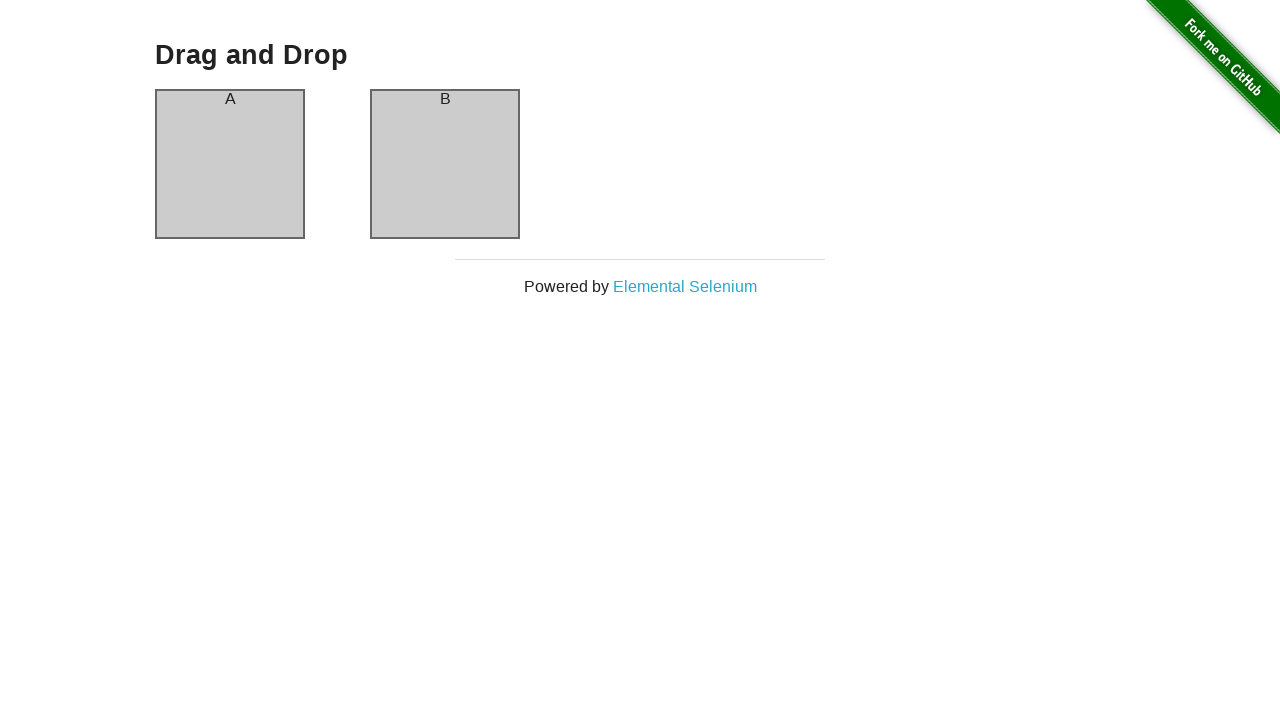

Dragged element A onto element B successfully at (445, 164)
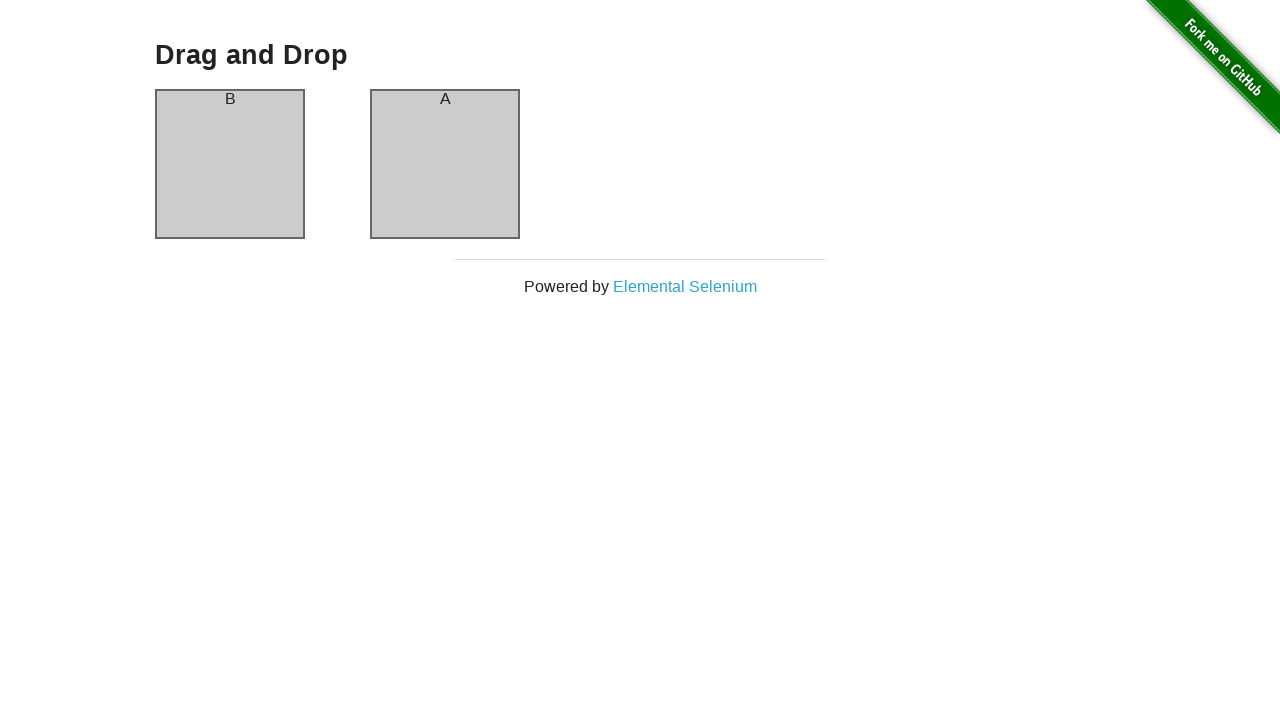

Waited 1000ms for drag and drop operation to complete
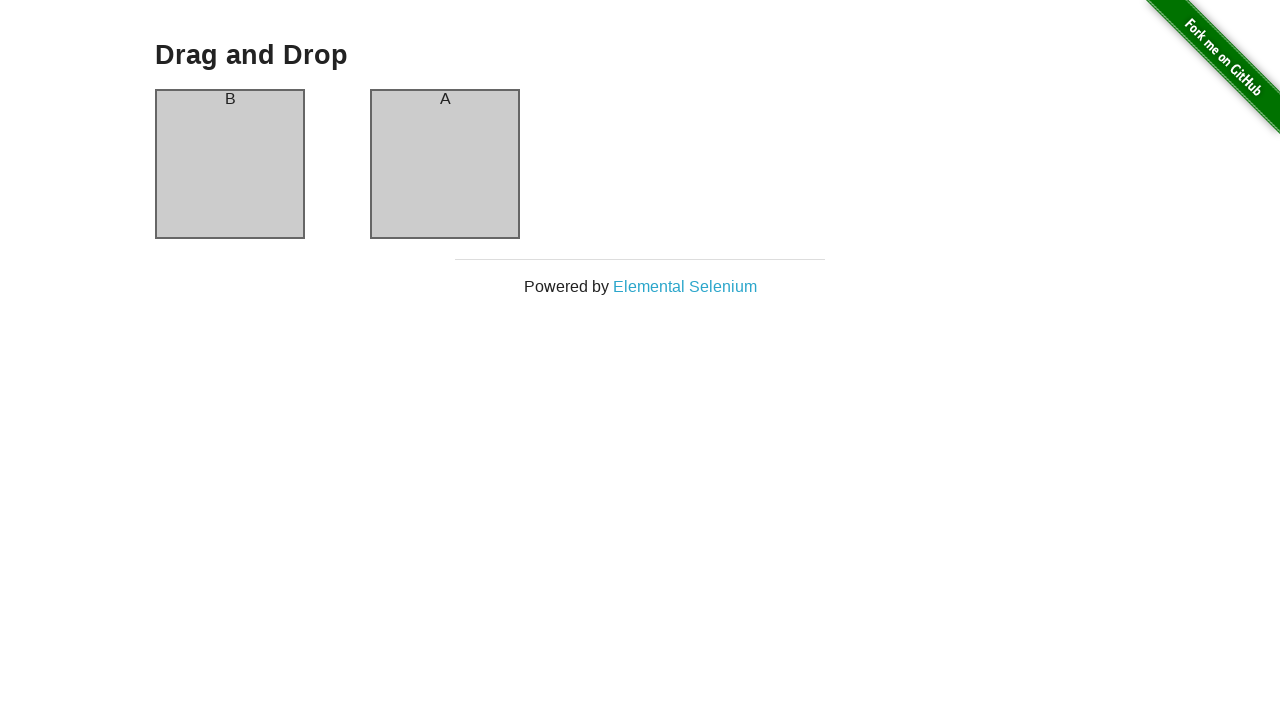

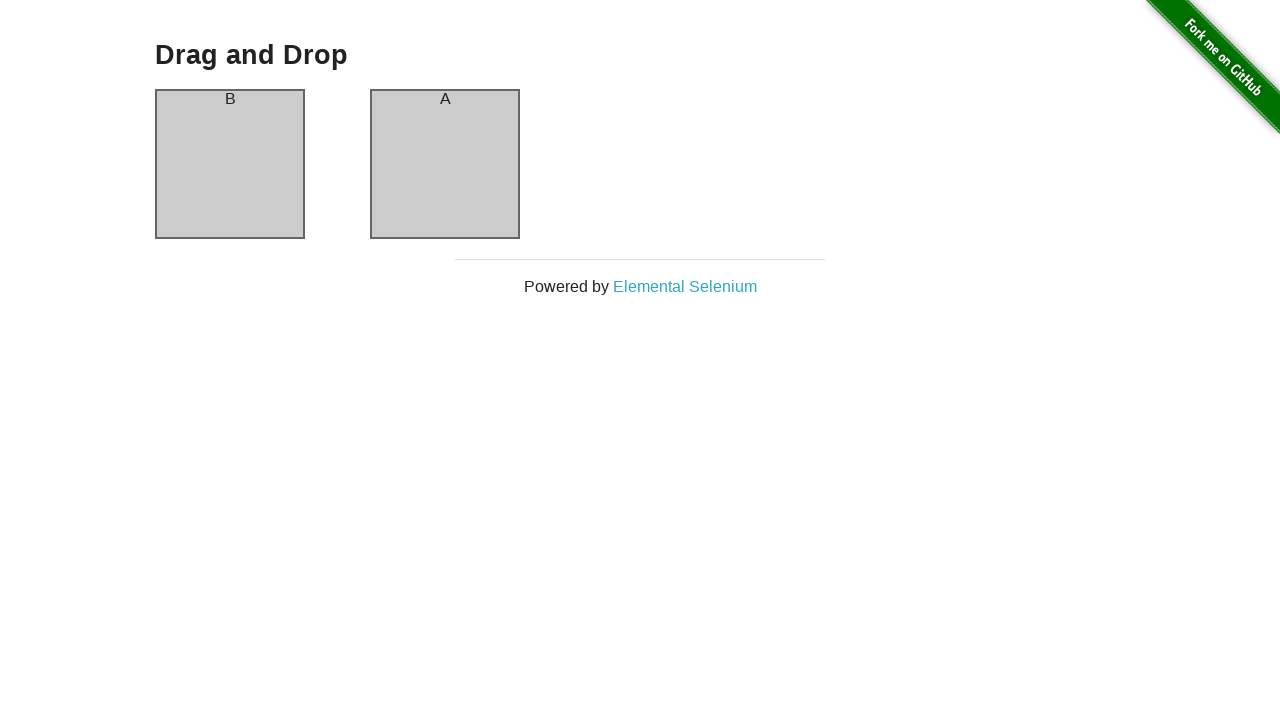